Demonstrates browser window dimension operations by getting the initial window size, maximizing the window, and verifying the dimensions change on the Selenium website.

Starting URL: https://www.selenium.dev/

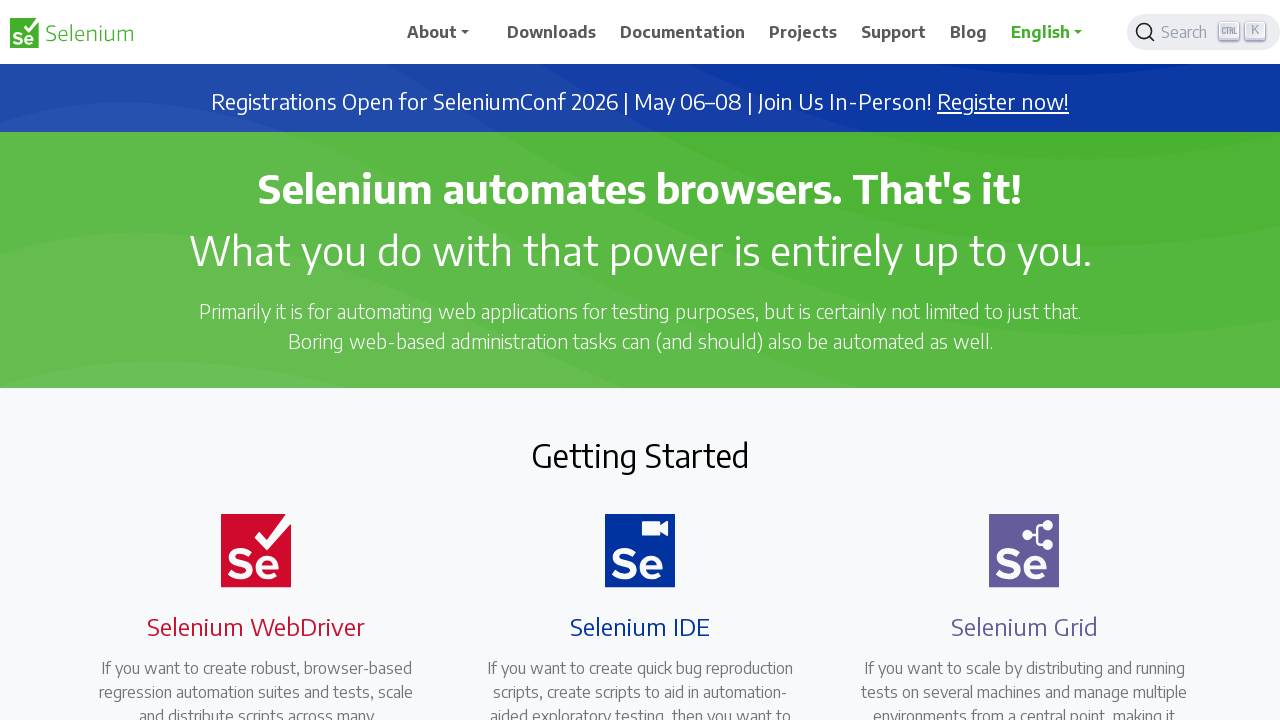

Retrieved initial viewport size
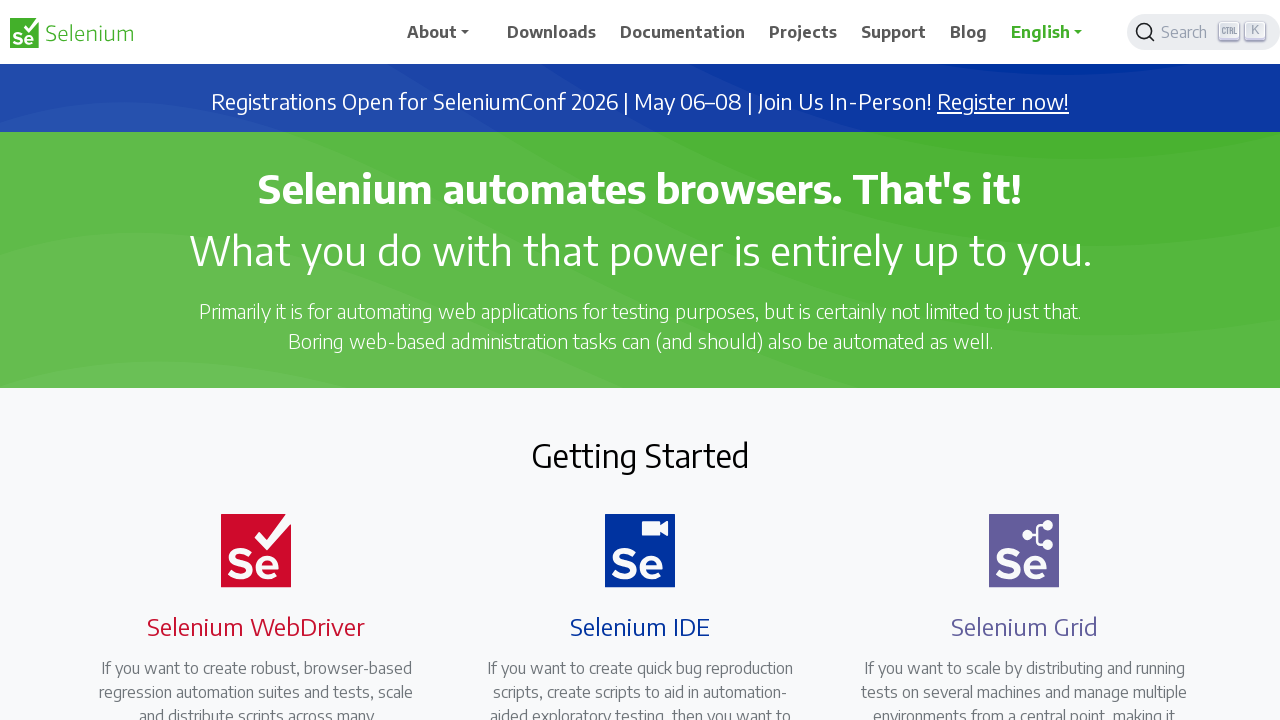

Set viewport size to 1920x1080 to maximize window
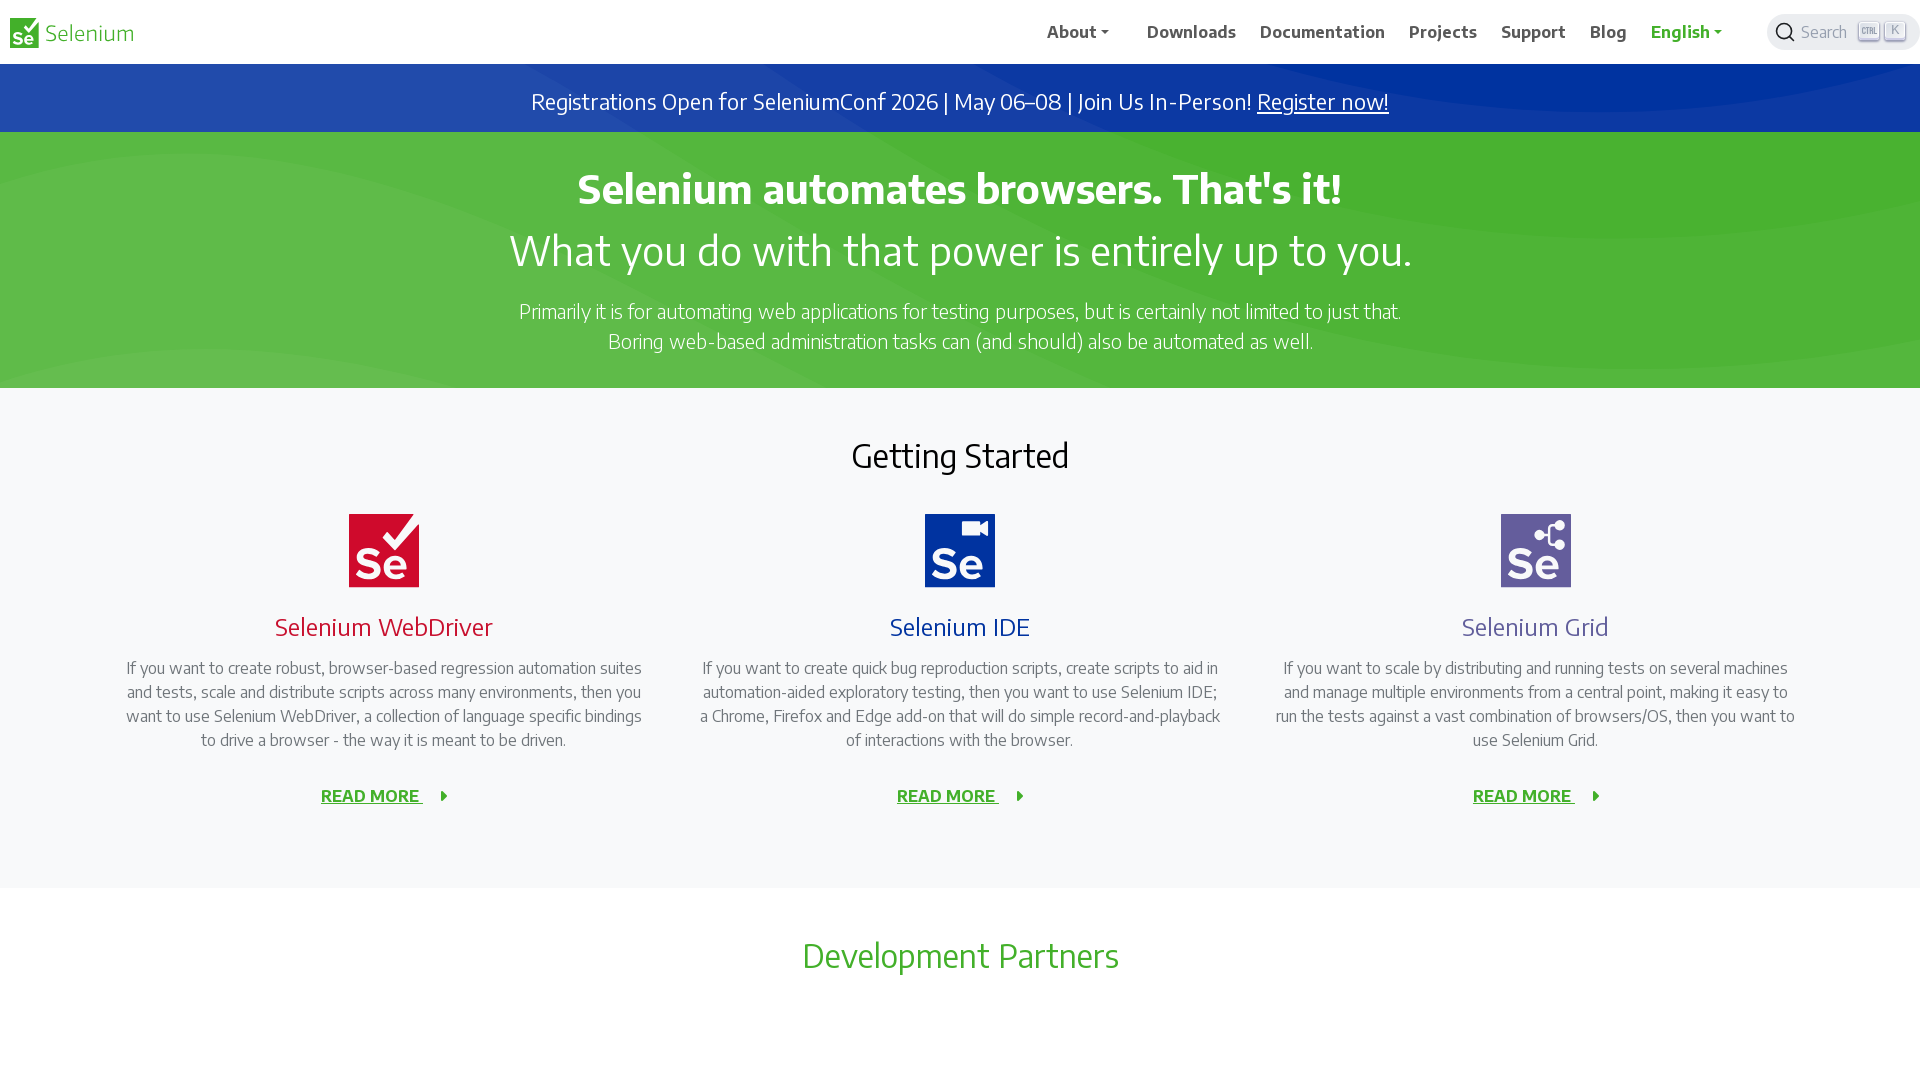

Retrieved maximized viewport size
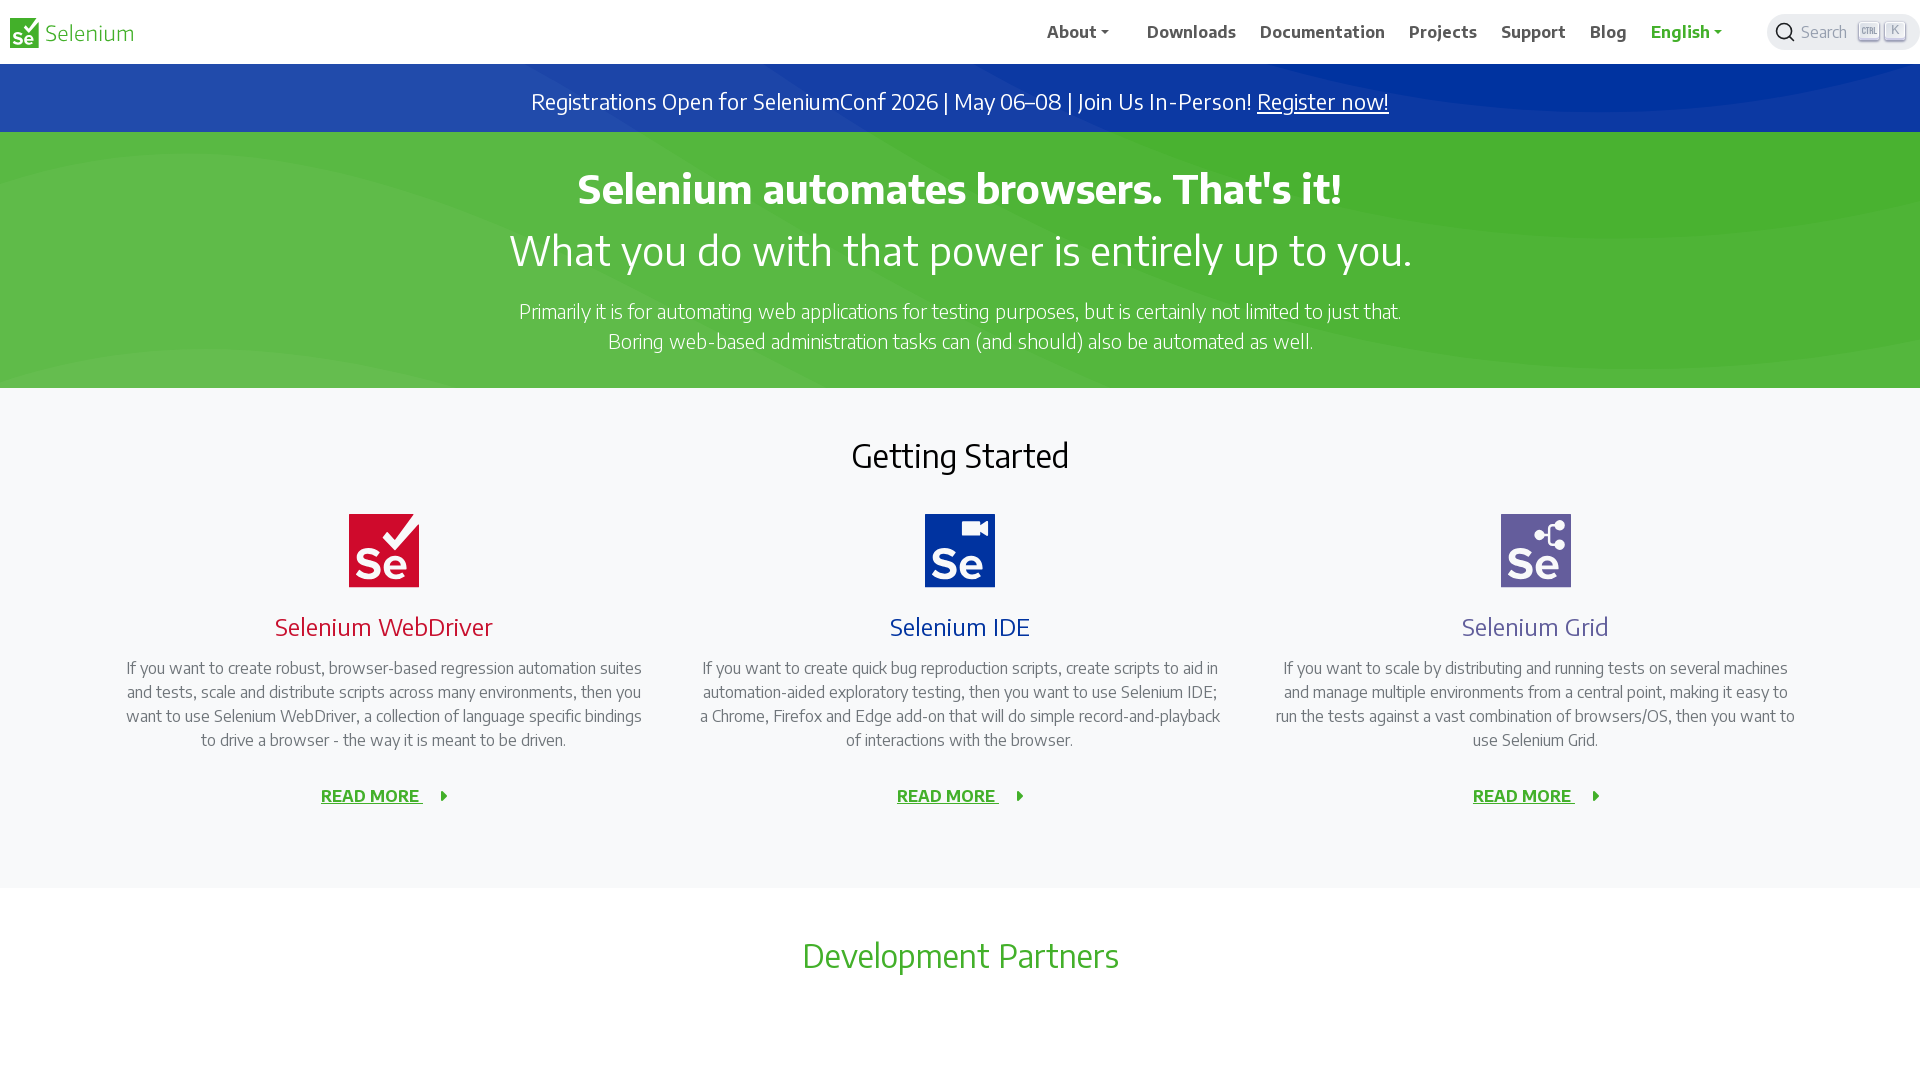

Waited for page to fully load
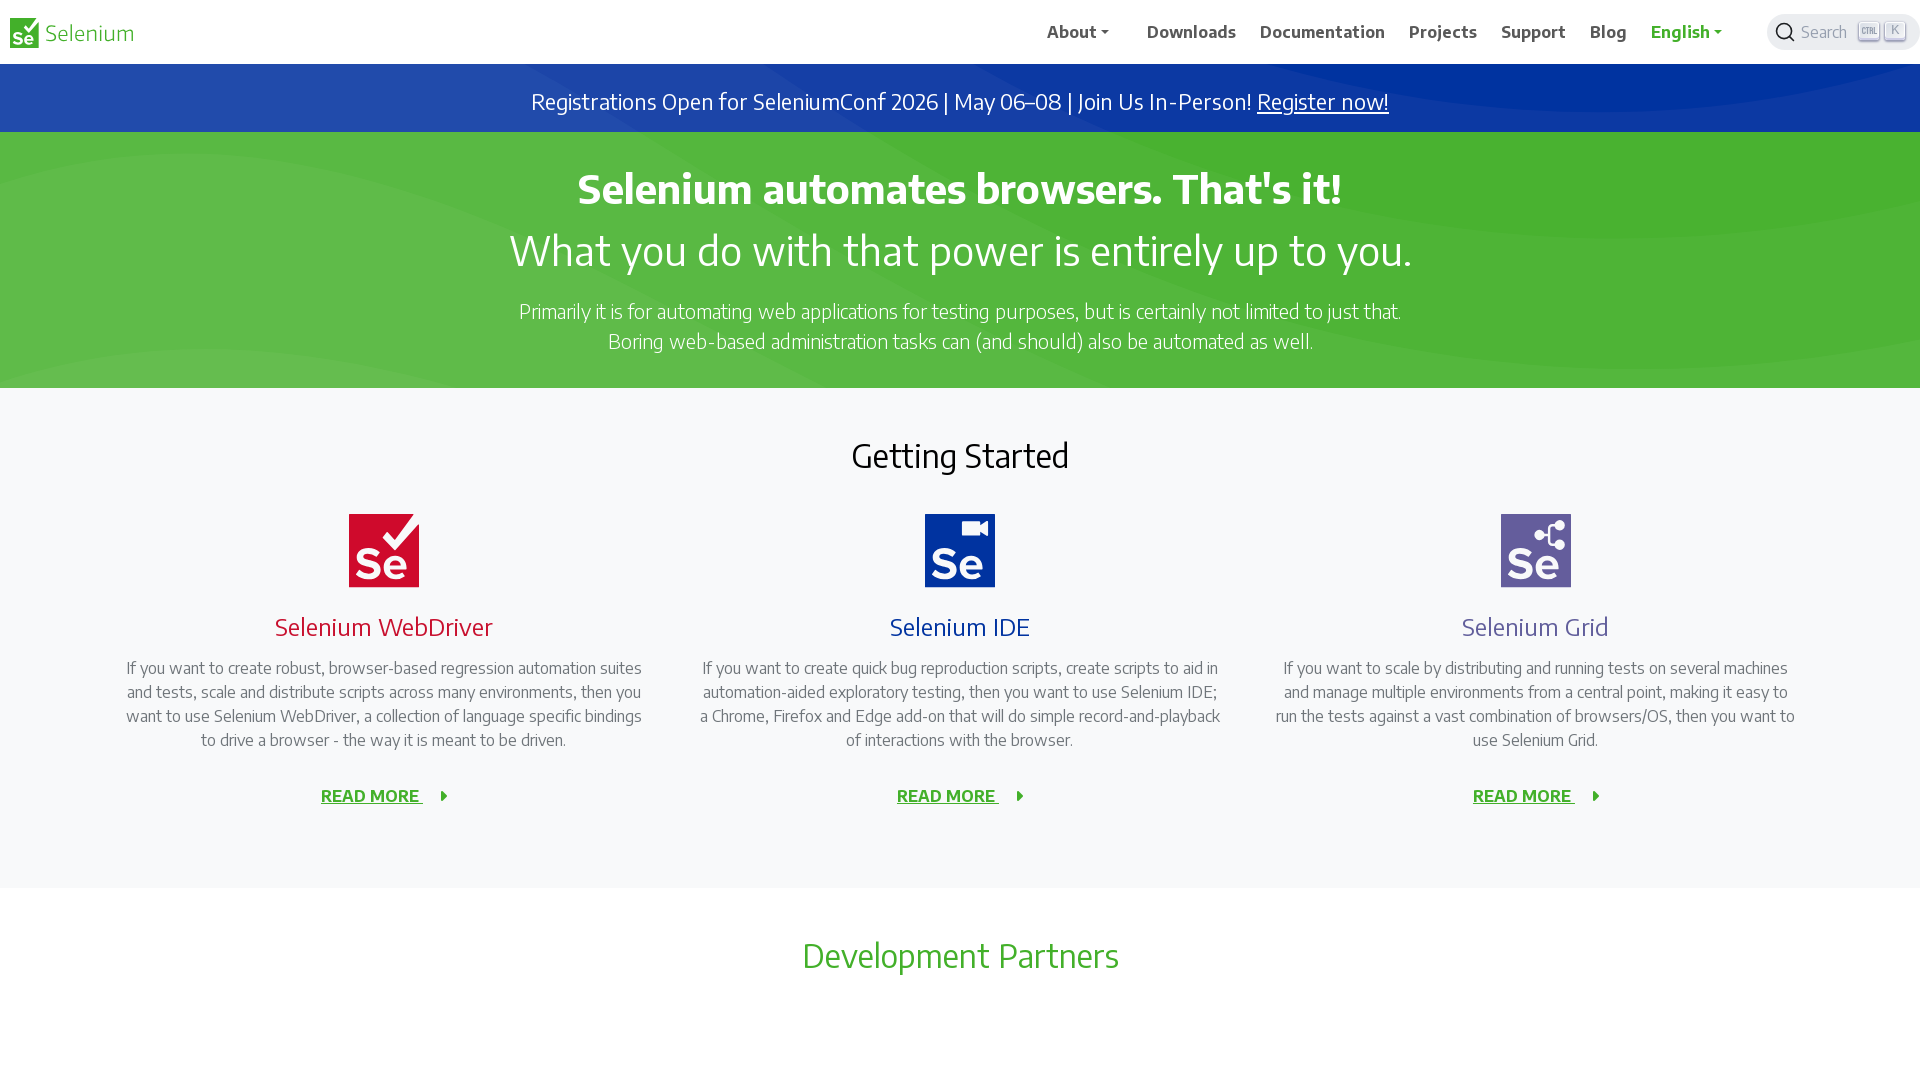

Retrieved final viewport size after page load
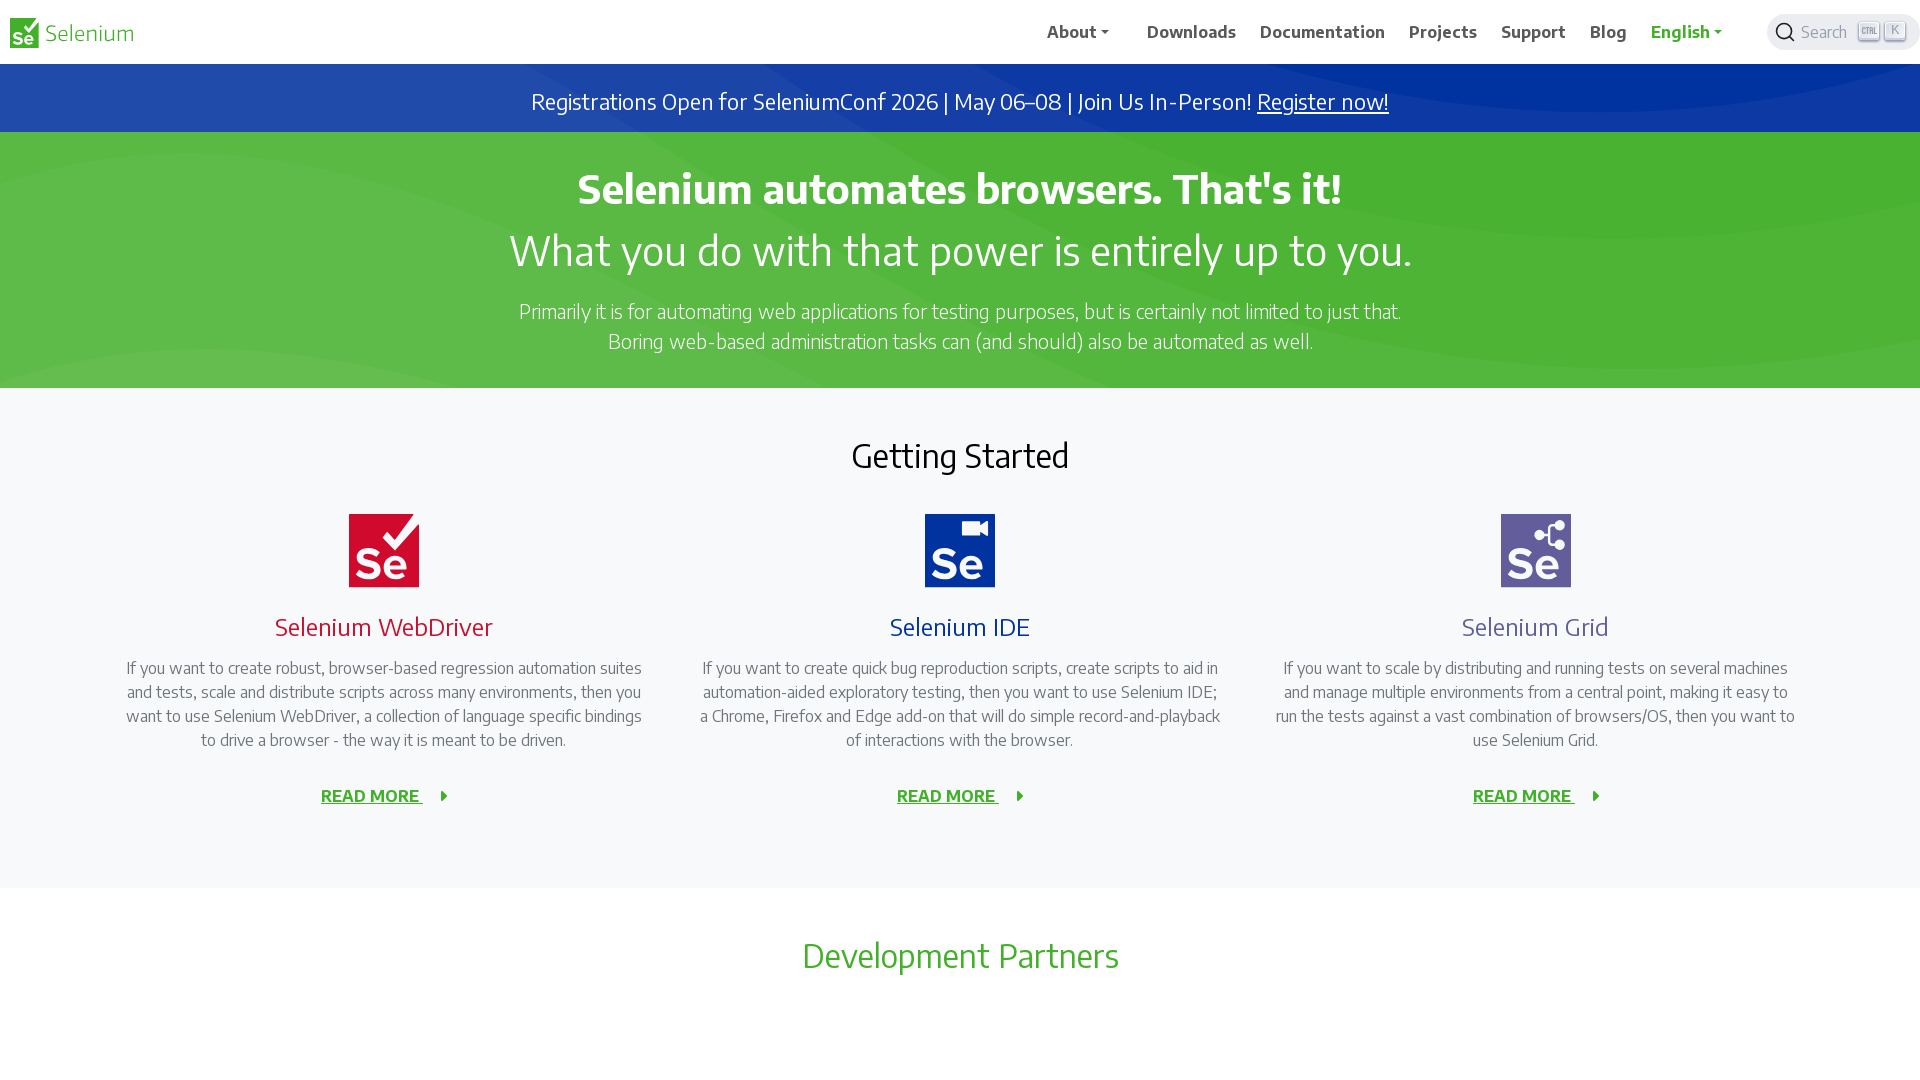

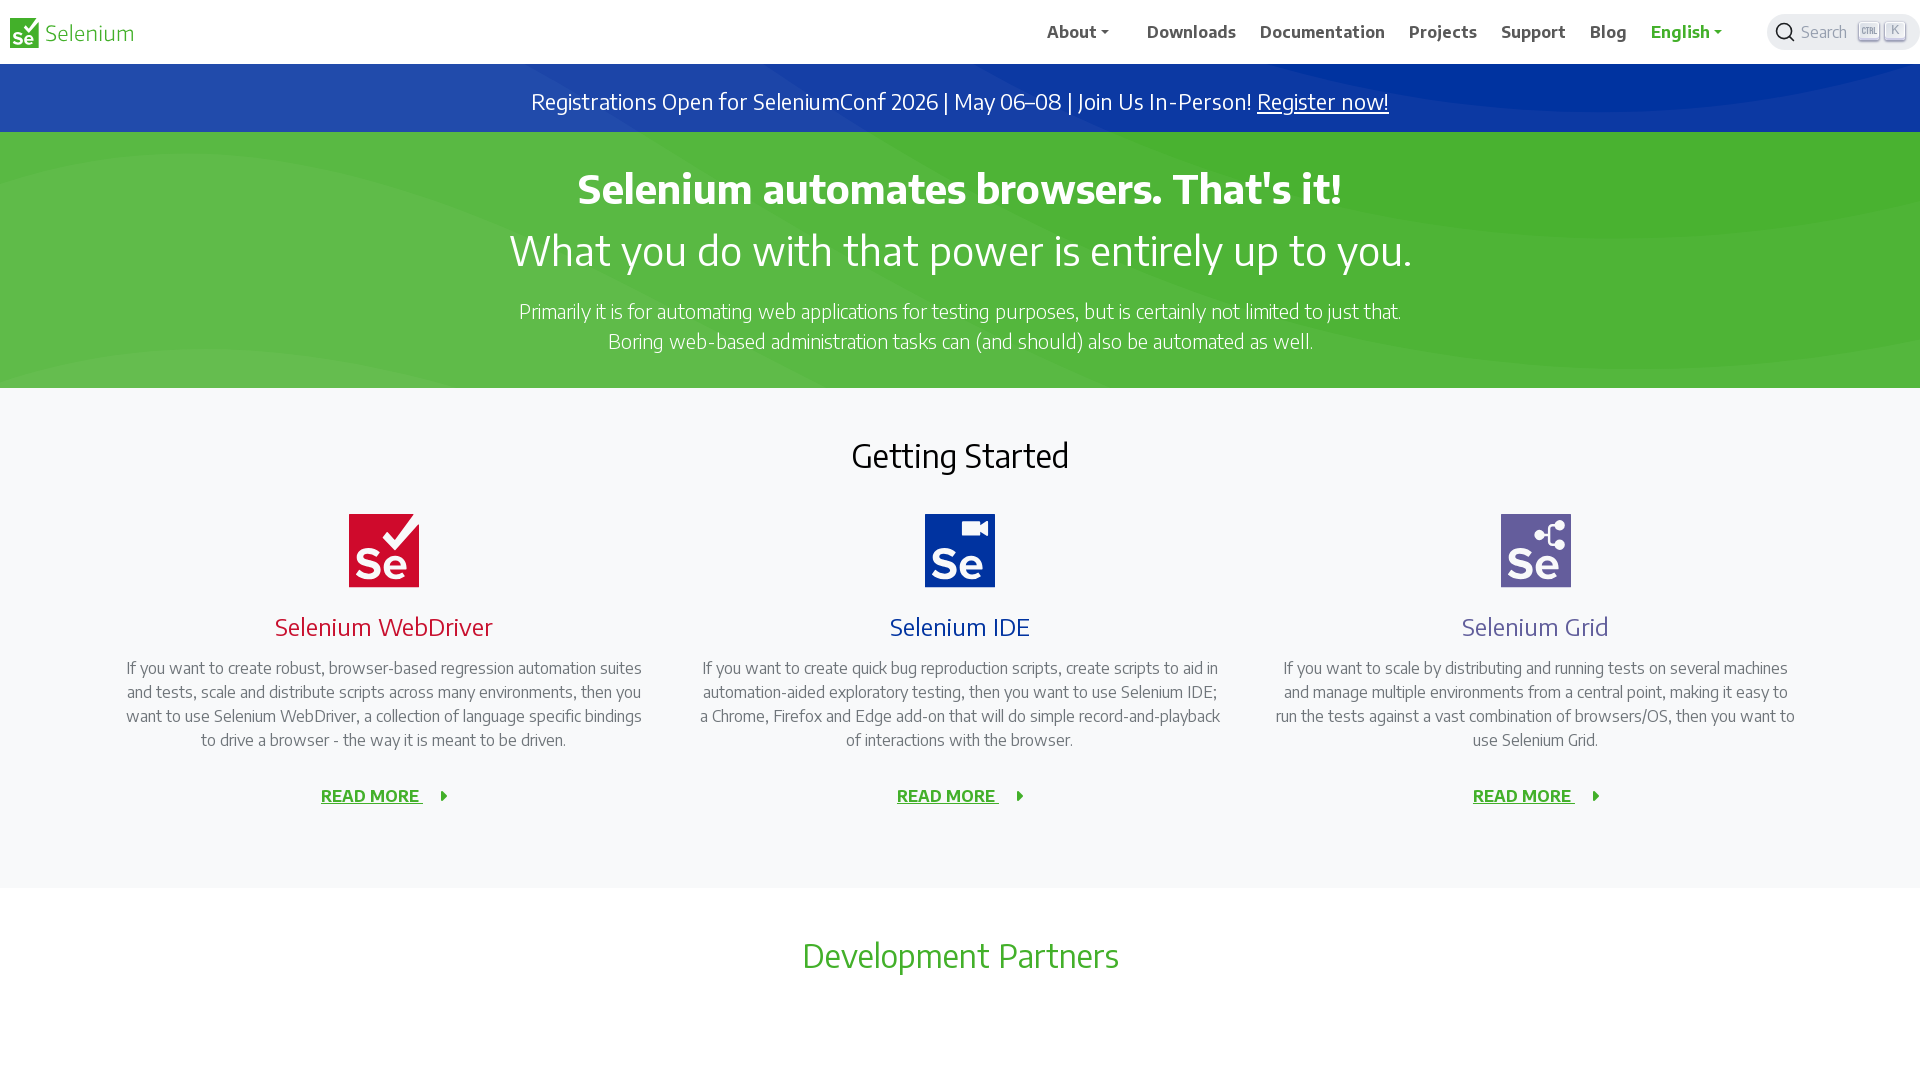